Tests iframe handling by switching to a single frame and entering text into an input field within that frame

Starting URL: http://demo.automationtesting.in/Frames.html

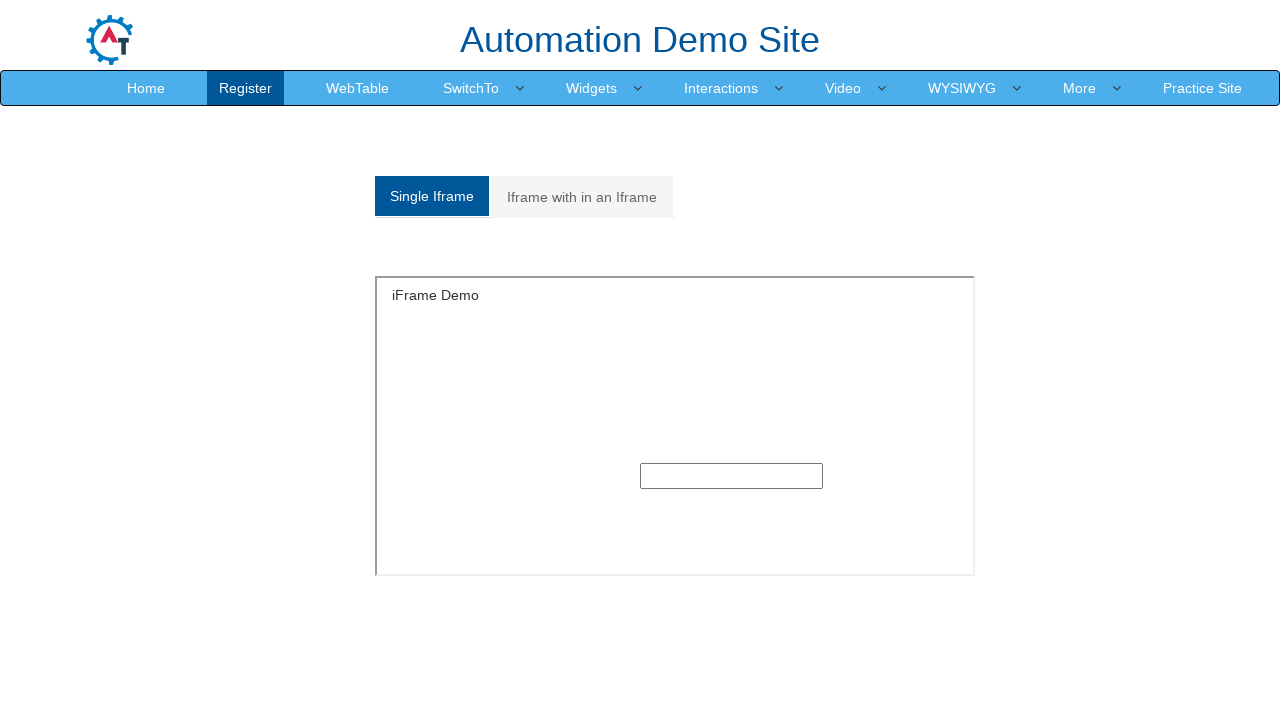

Located single frame iframe with id 'singleframe'
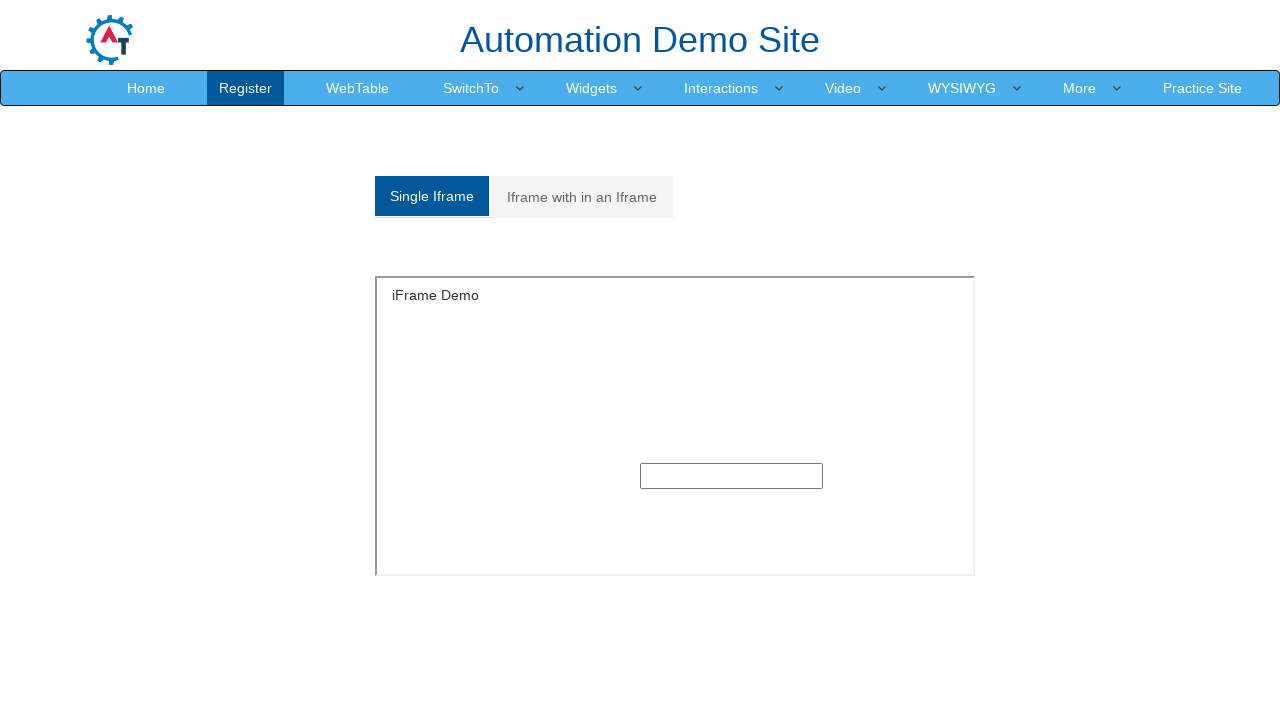

Text input field in iframe became visible
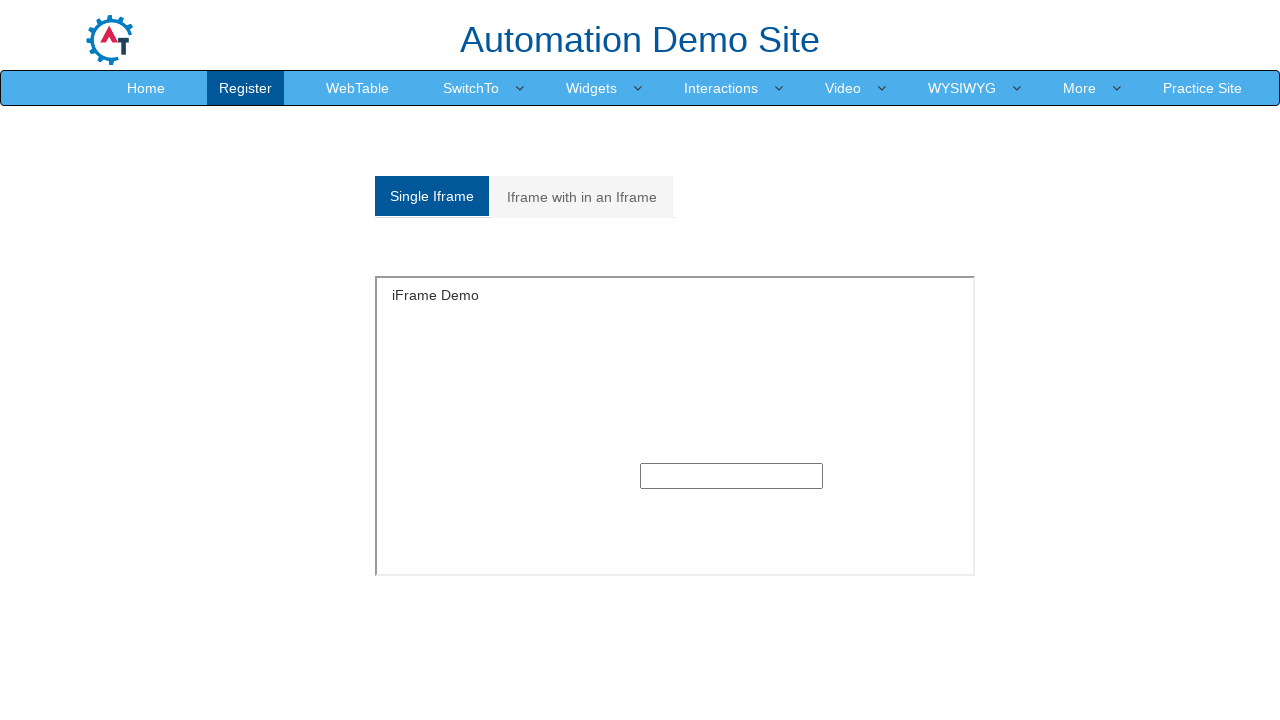

Filled text input field in iframe with 'Ramarao' on #singleframe >> internal:control=enter-frame >> input[type='text']
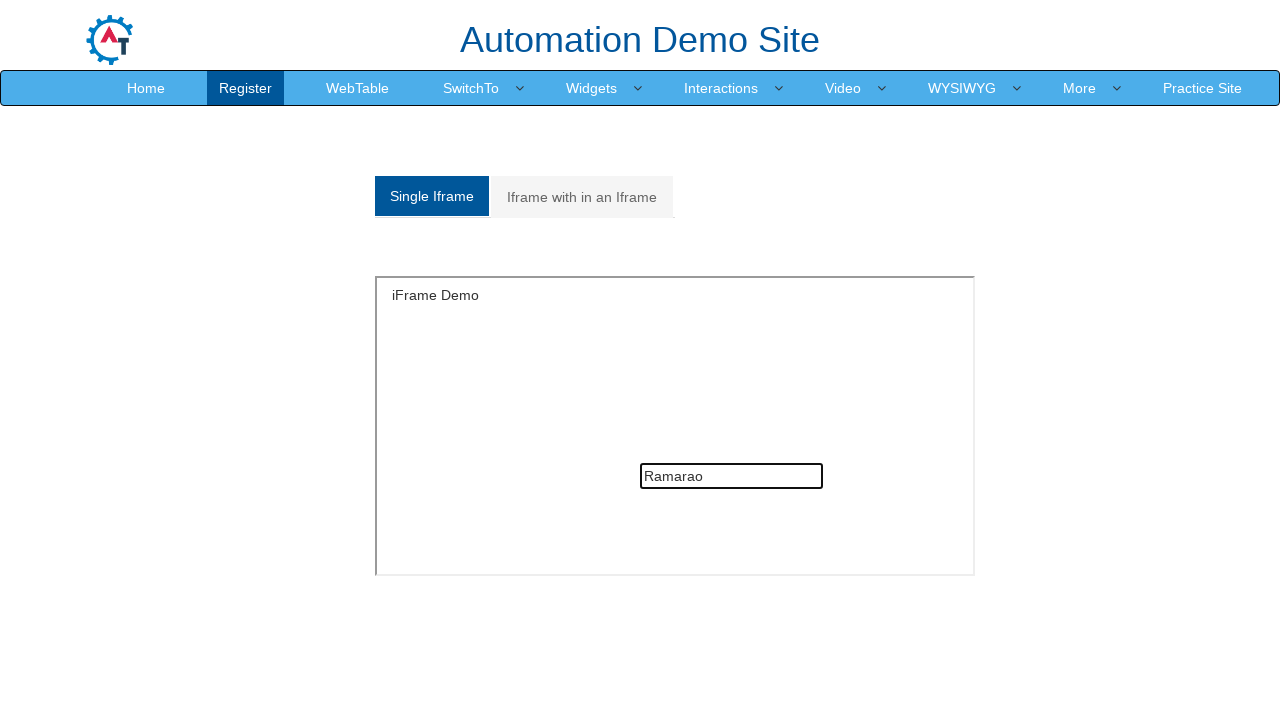

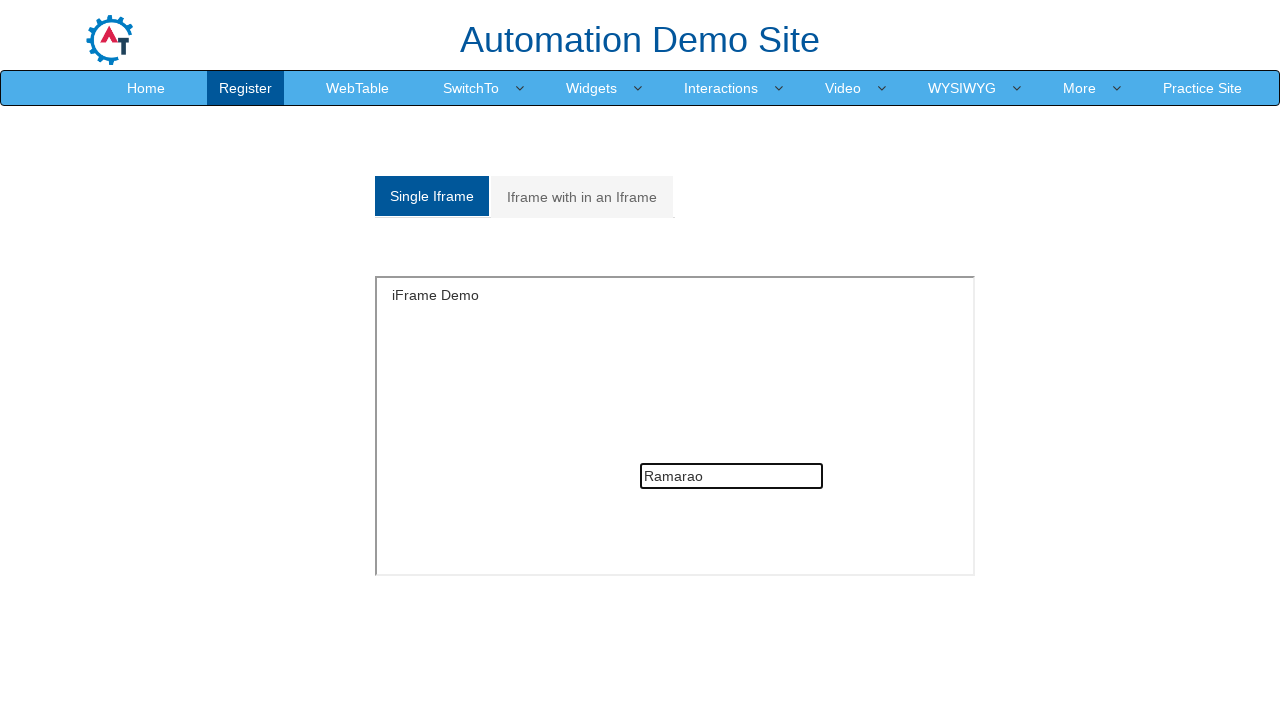